Waits for a price to drop to $100, clicks a booking button, solves a mathematical problem, and submits the solution

Starting URL: http://suninjuly.github.io/explicit_wait2.html

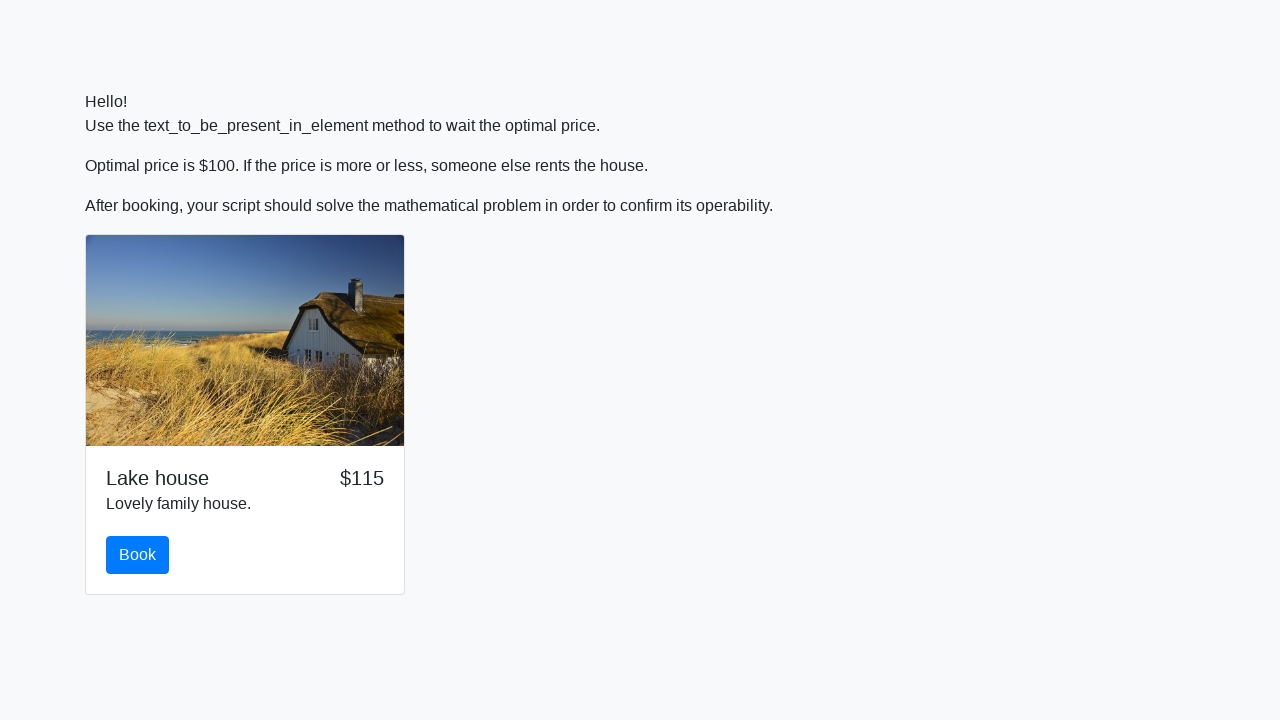

Price dropped to $100 and wait condition satisfied
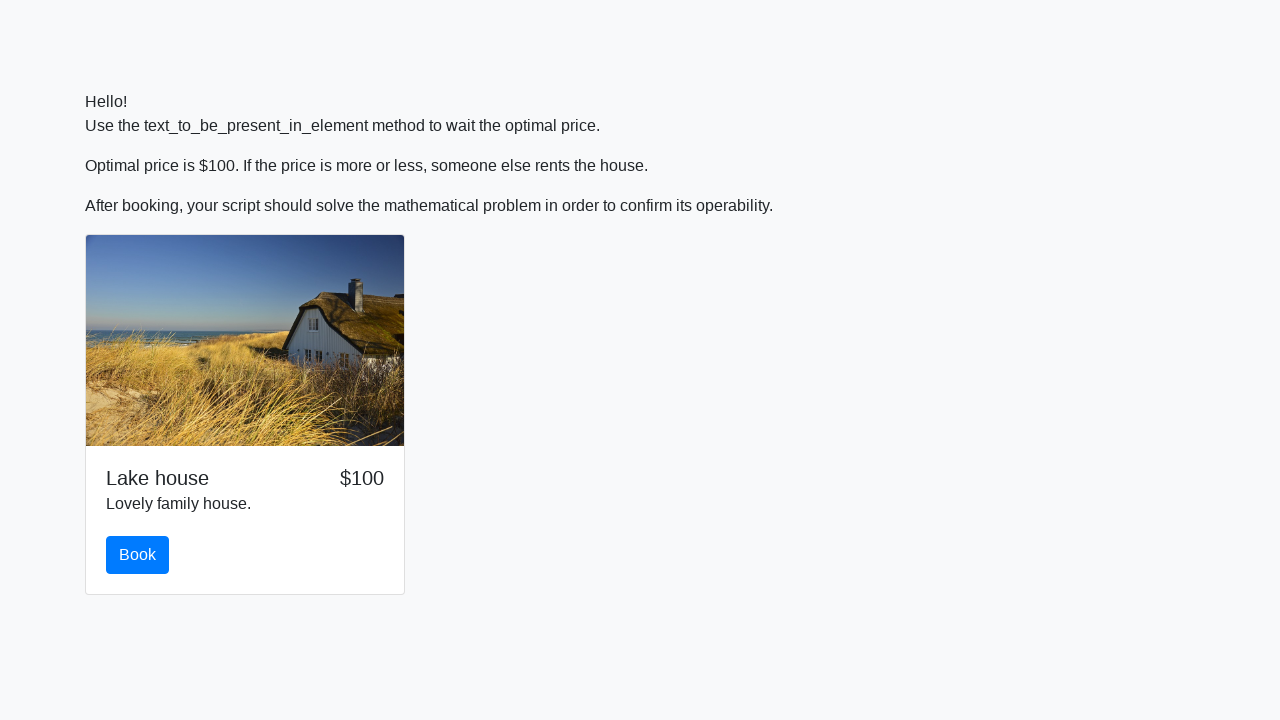

Clicked the Book button at (138, 555) on #book
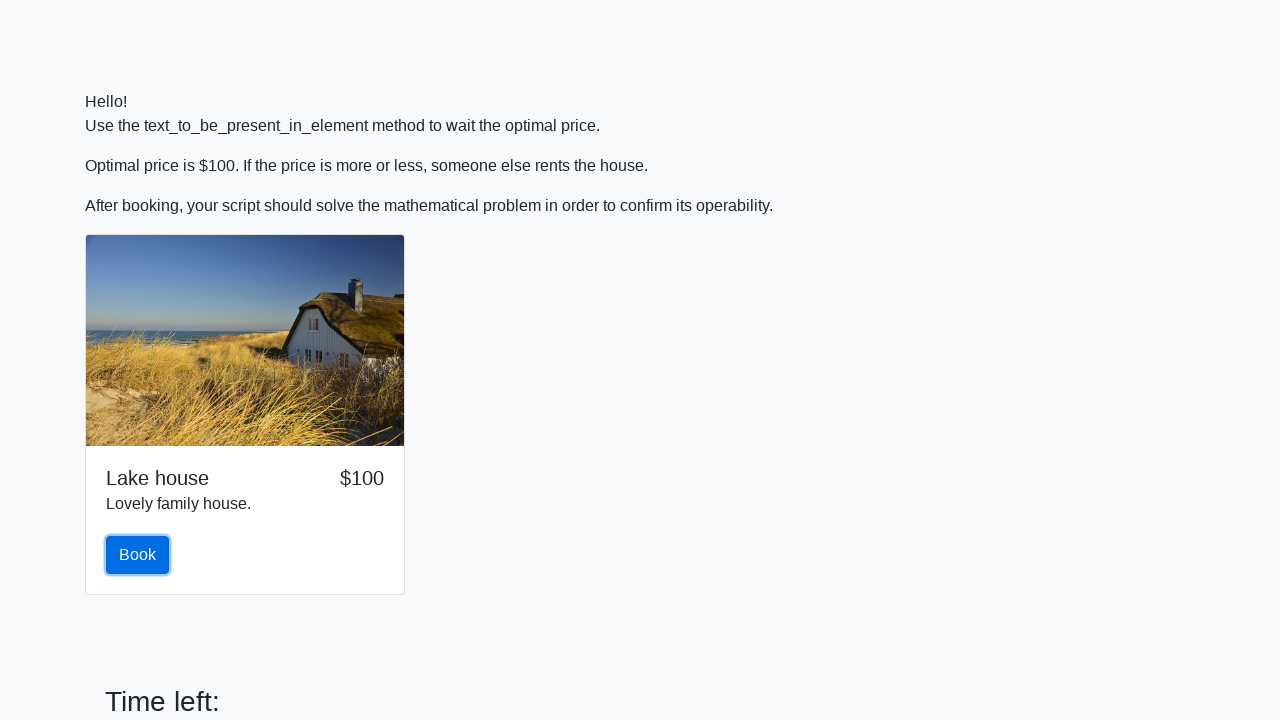

Retrieved x value for calculation: 220
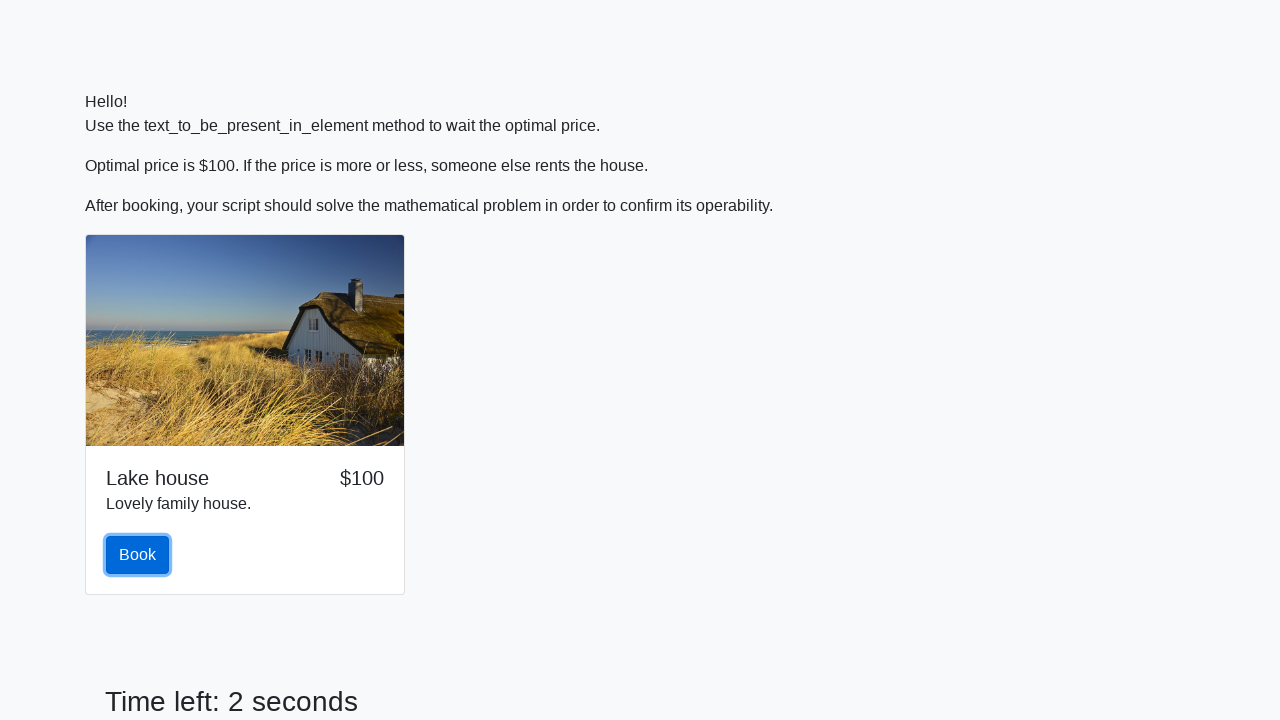

Calculated mathematical solution: 0.059008775722711355
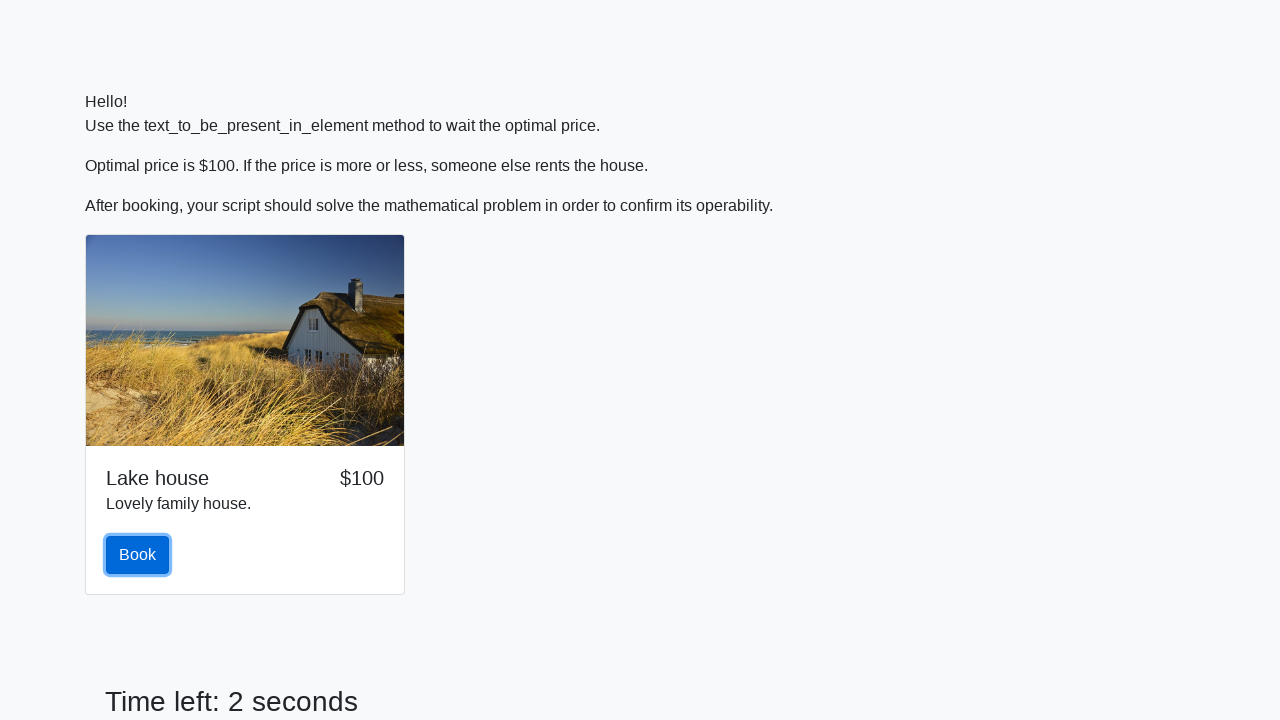

Filled answer field with calculated result on #answer
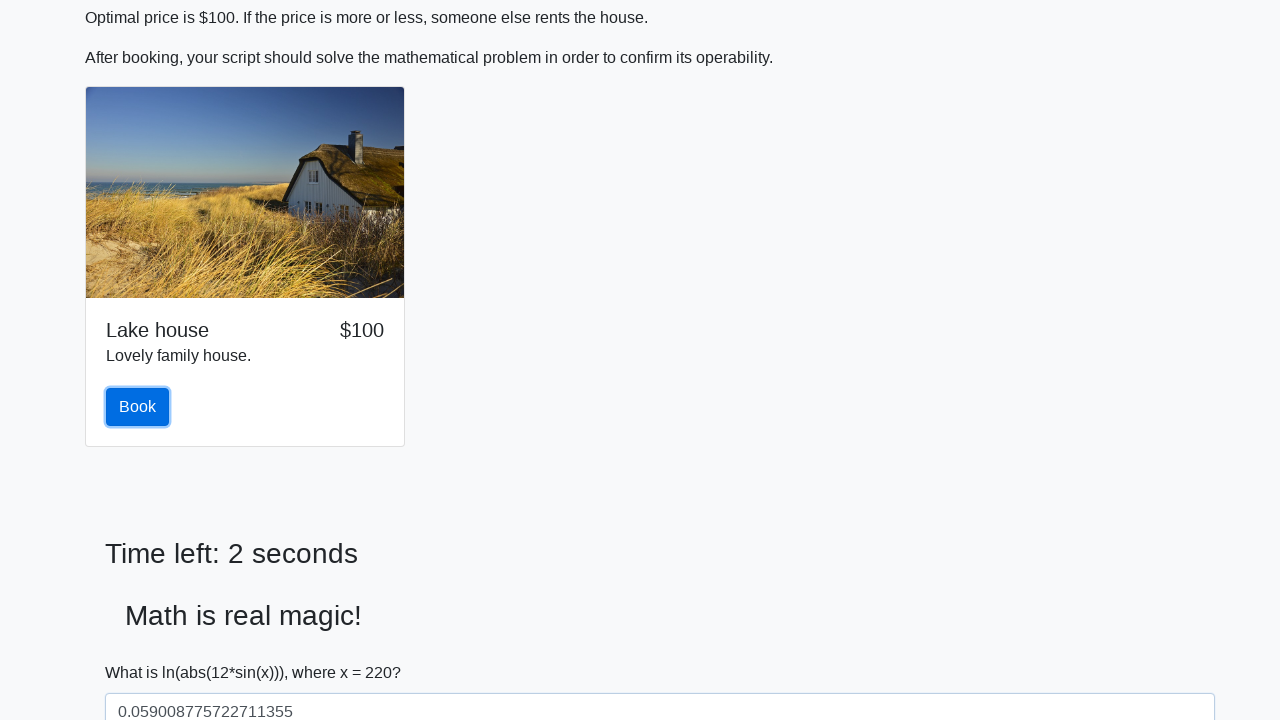

Submitted the solution at (143, 651) on #solve
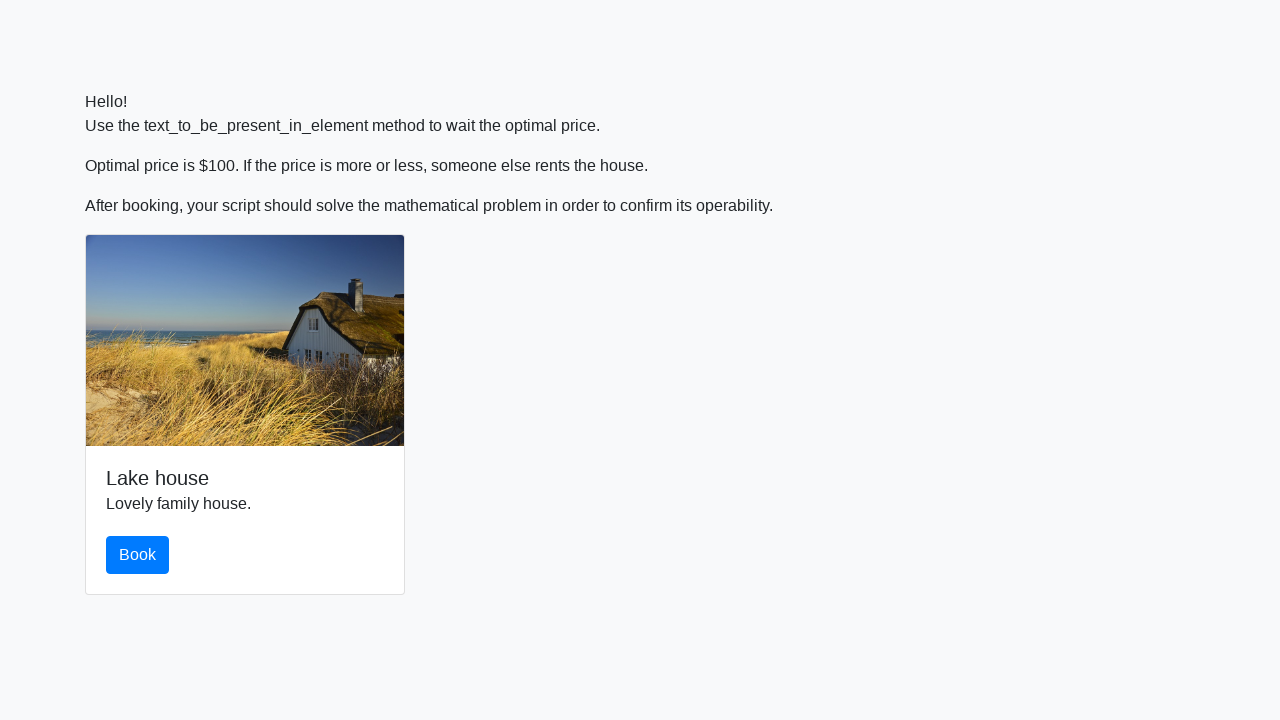

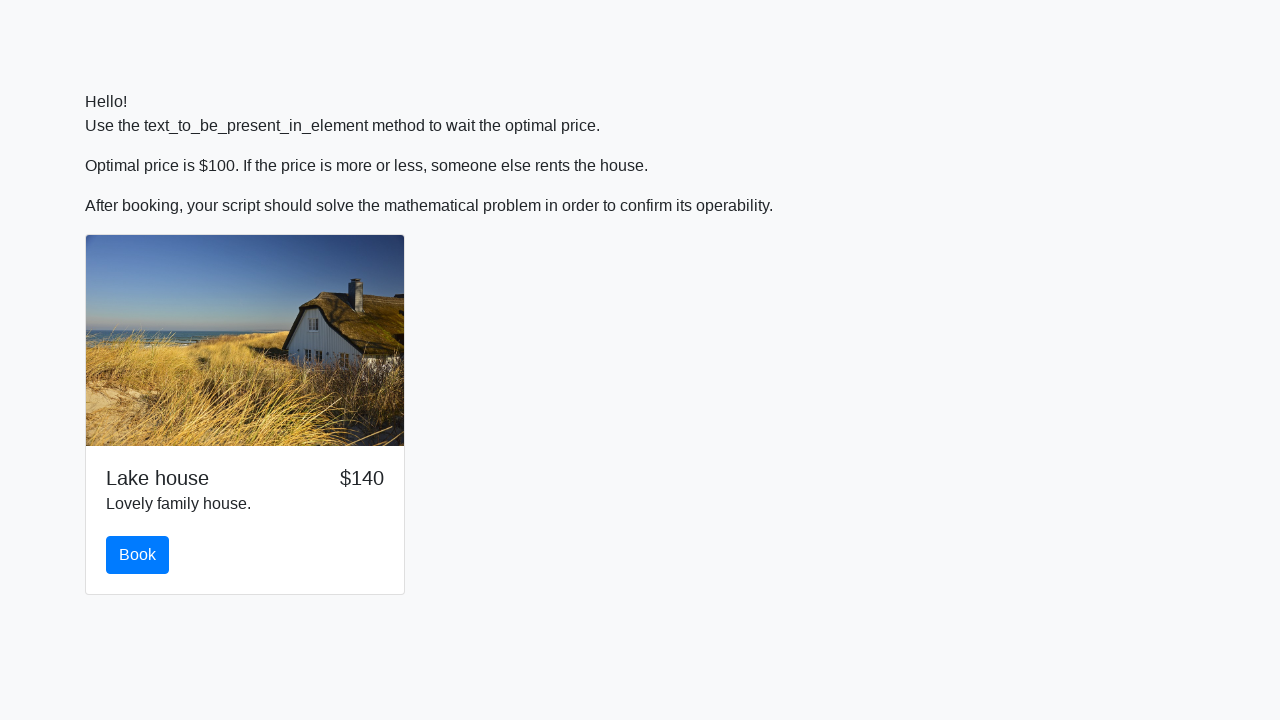